Navigates to the AJIO e-commerce website homepage and waits for the page to load

Starting URL: https://www.ajio.com/

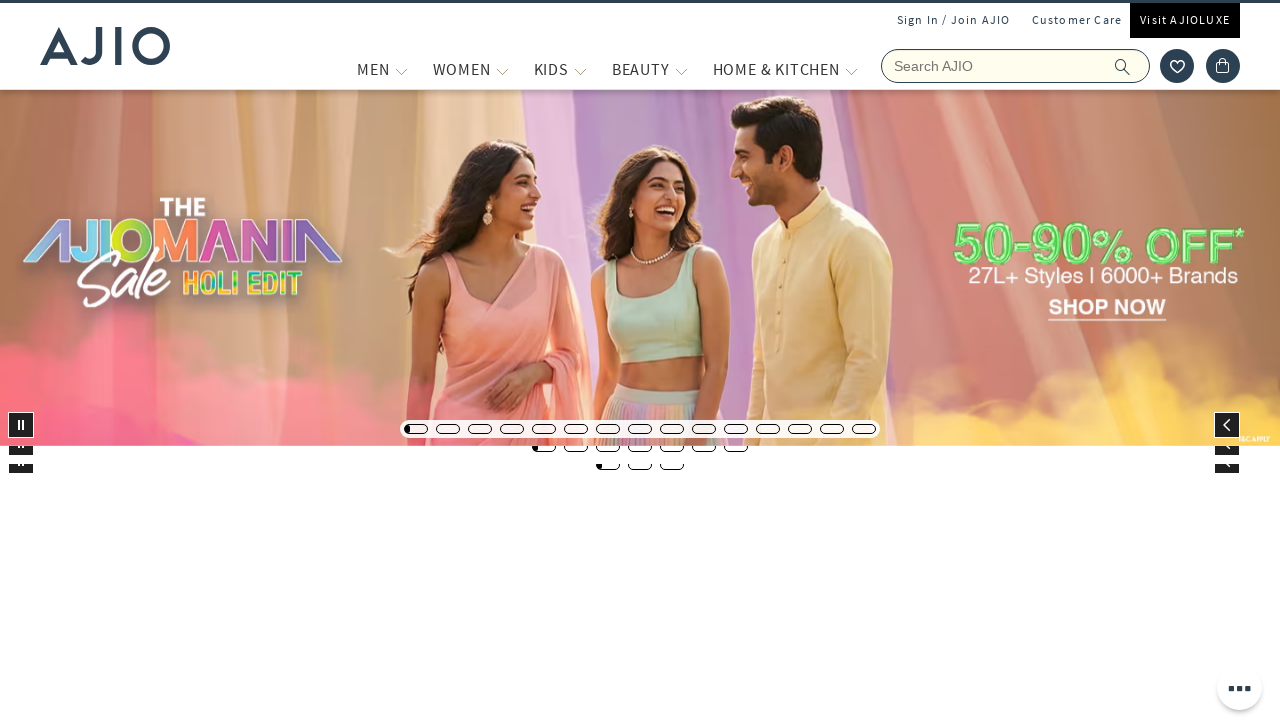

Navigated to AJIO e-commerce homepage
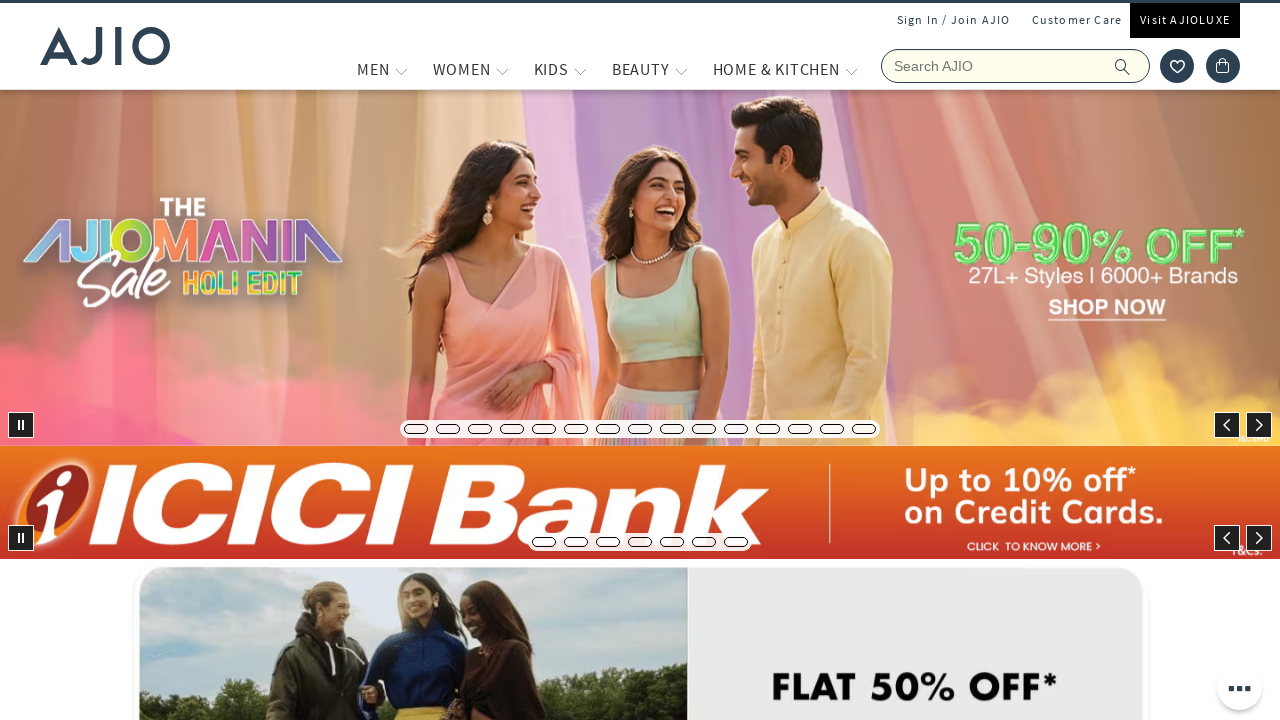

Page DOM content loaded
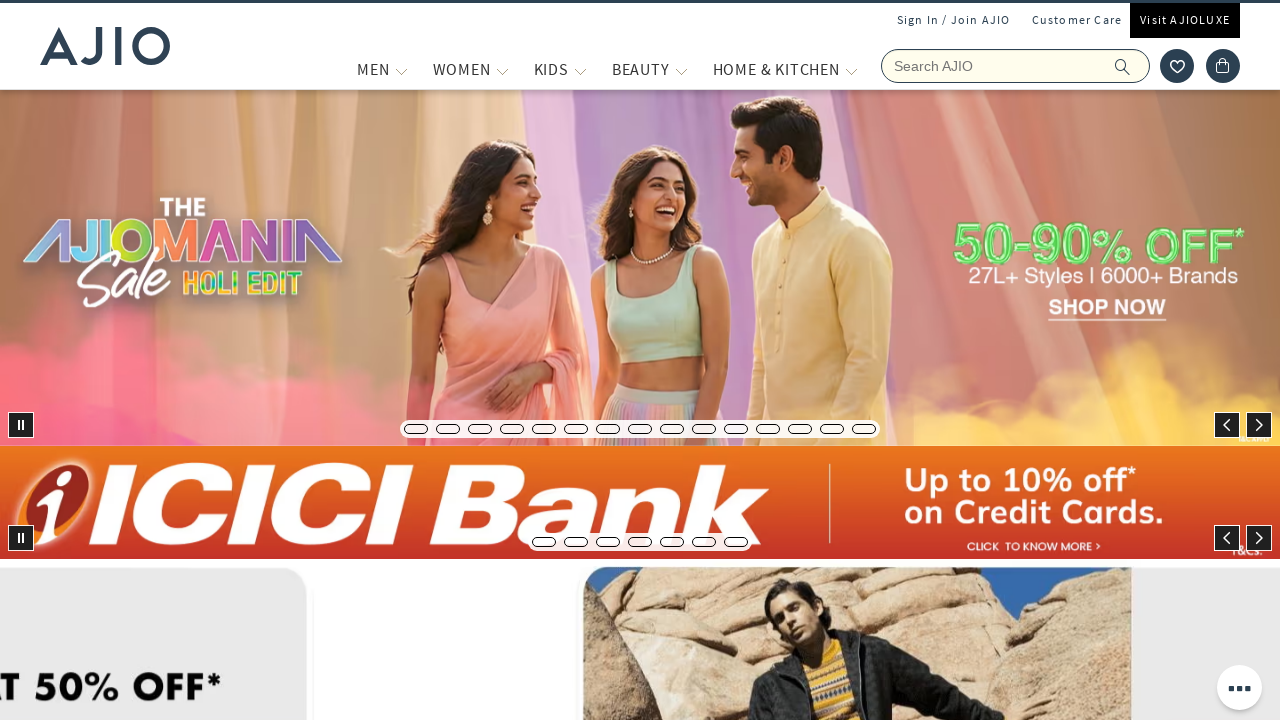

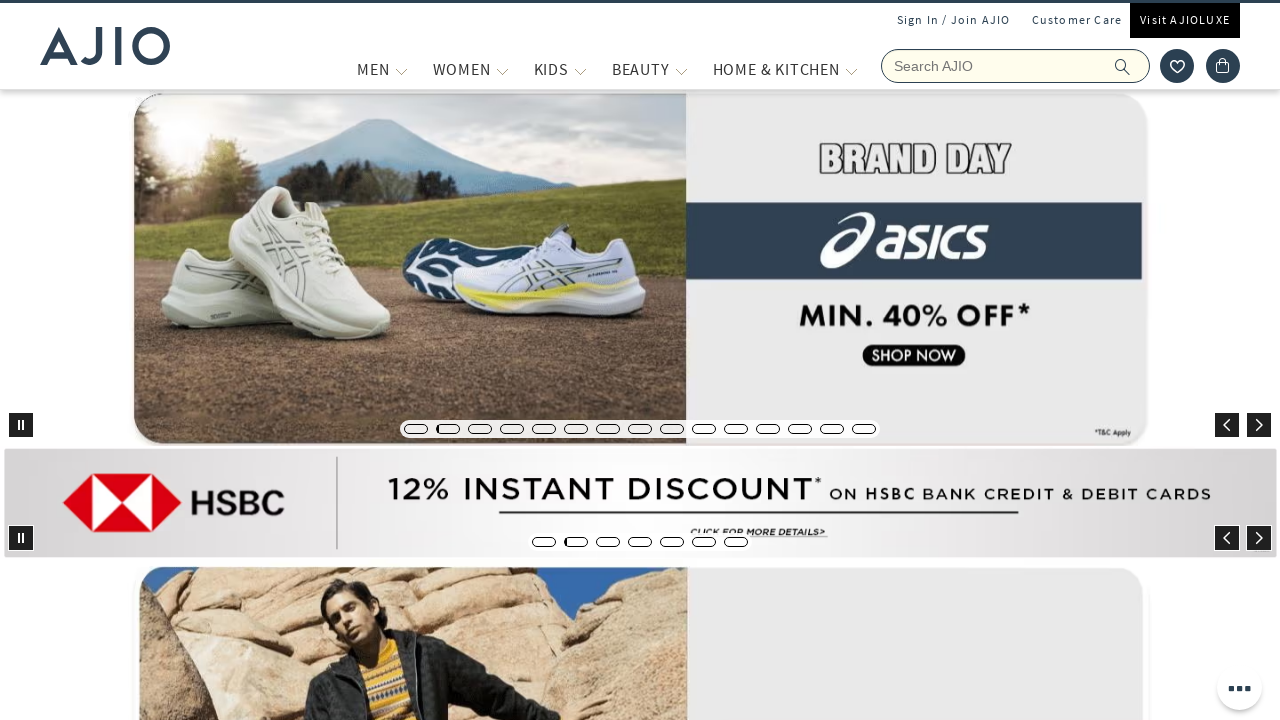